Navigates to the Playwright Python documentation library page and verifies the page loads by checking the title

Starting URL: https://playwright.dev/python/docs/library

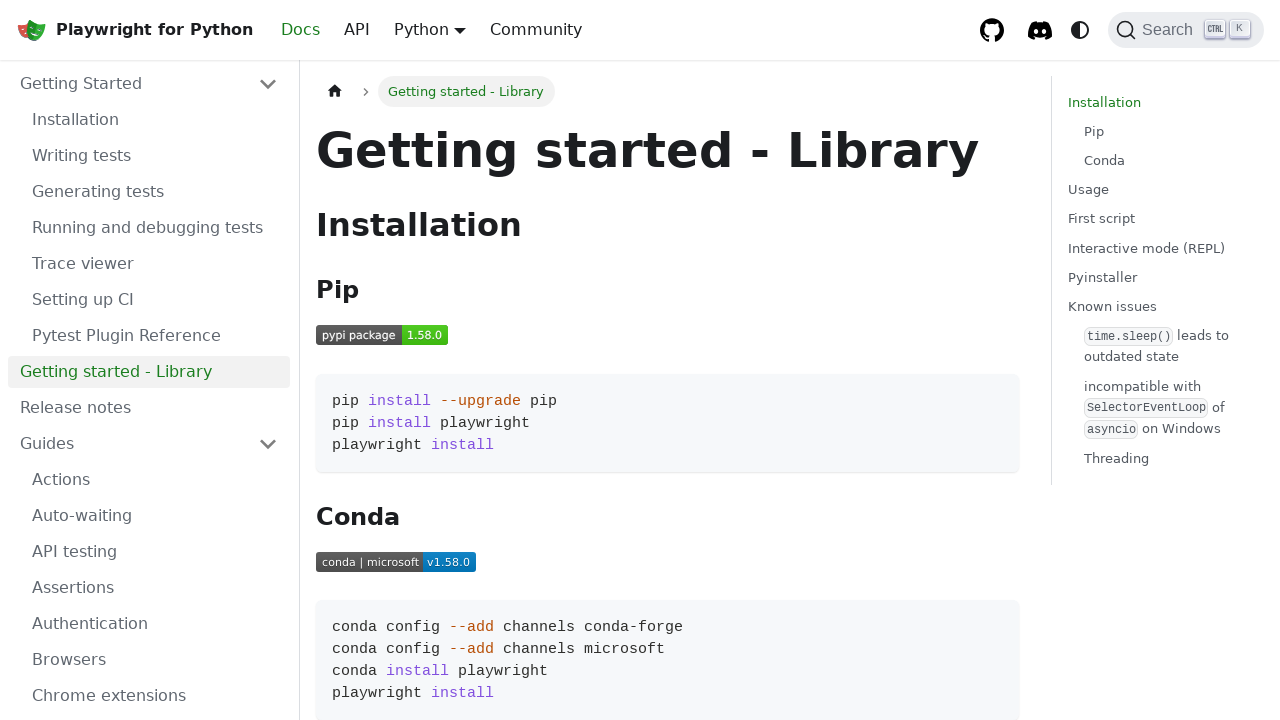

Navigated to Playwright Python documentation library page
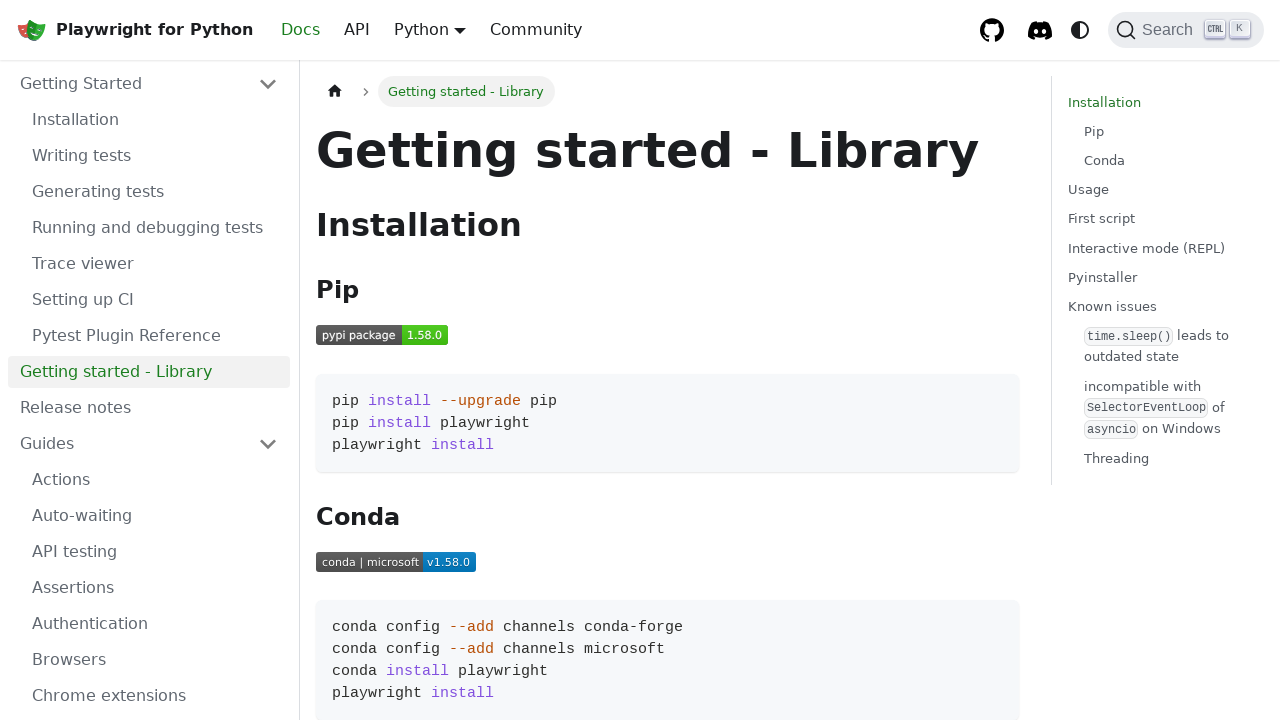

Page DOM content loaded
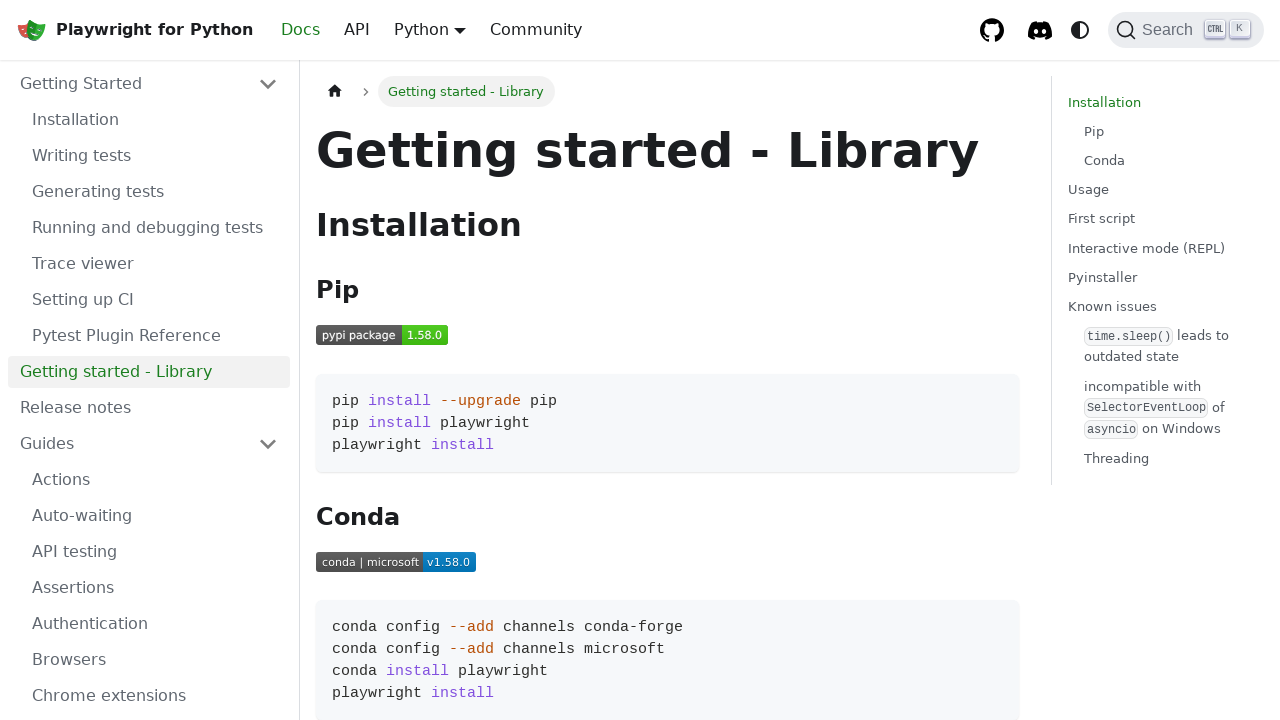

Verified page title is not empty
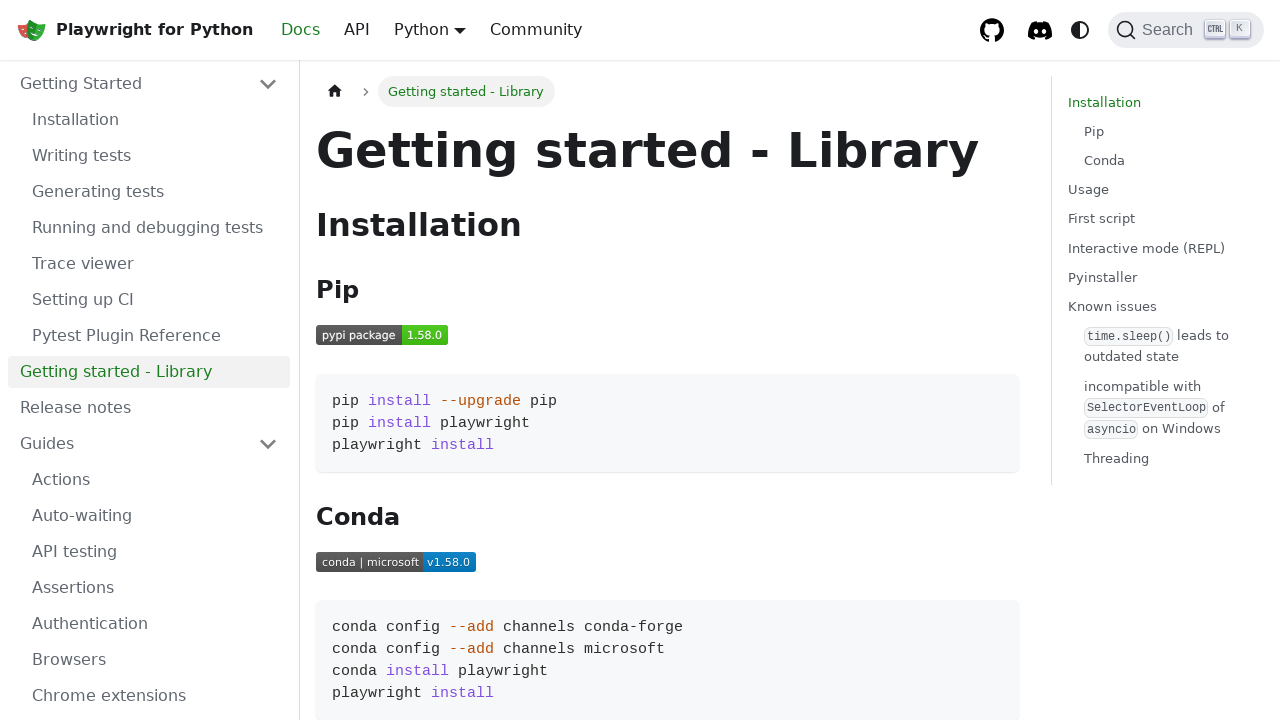

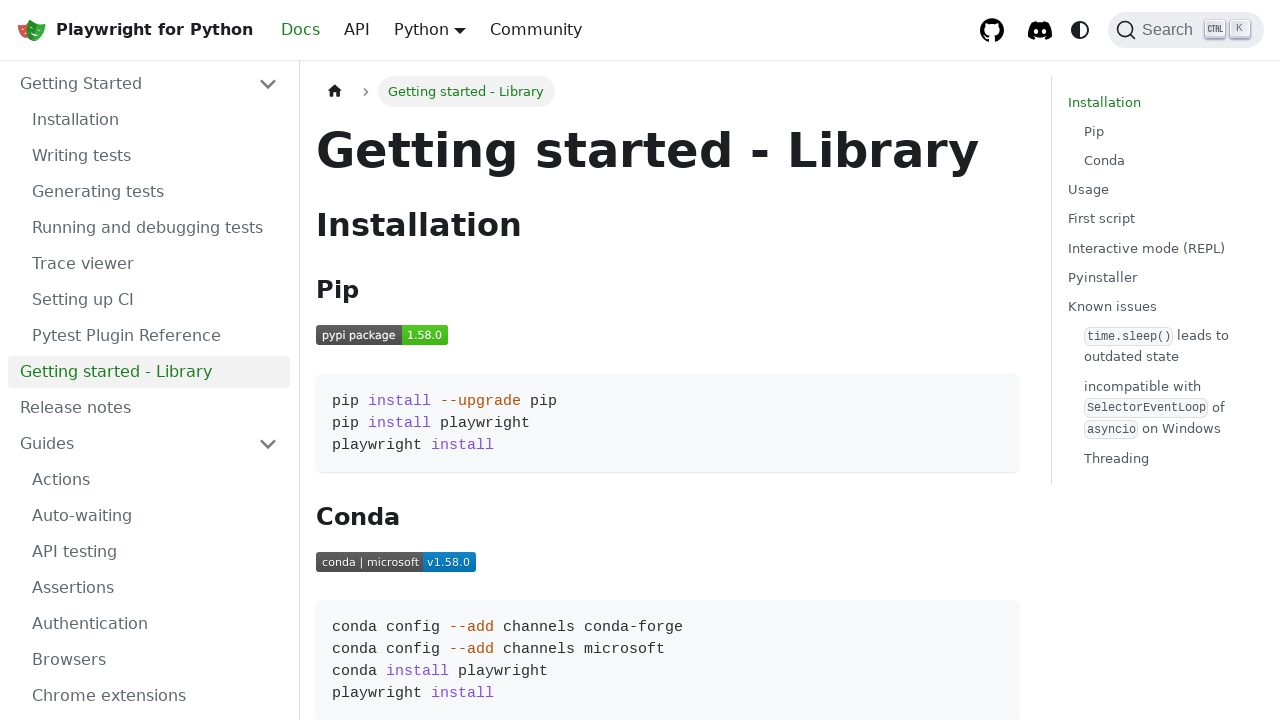